Tests navigation to the BABYHUG brand products page by clicking on the Products button and then selecting the BABYHUG brand filter, verifying the URL contains the expected brand path.

Starting URL: https://www.automationexercise.com/

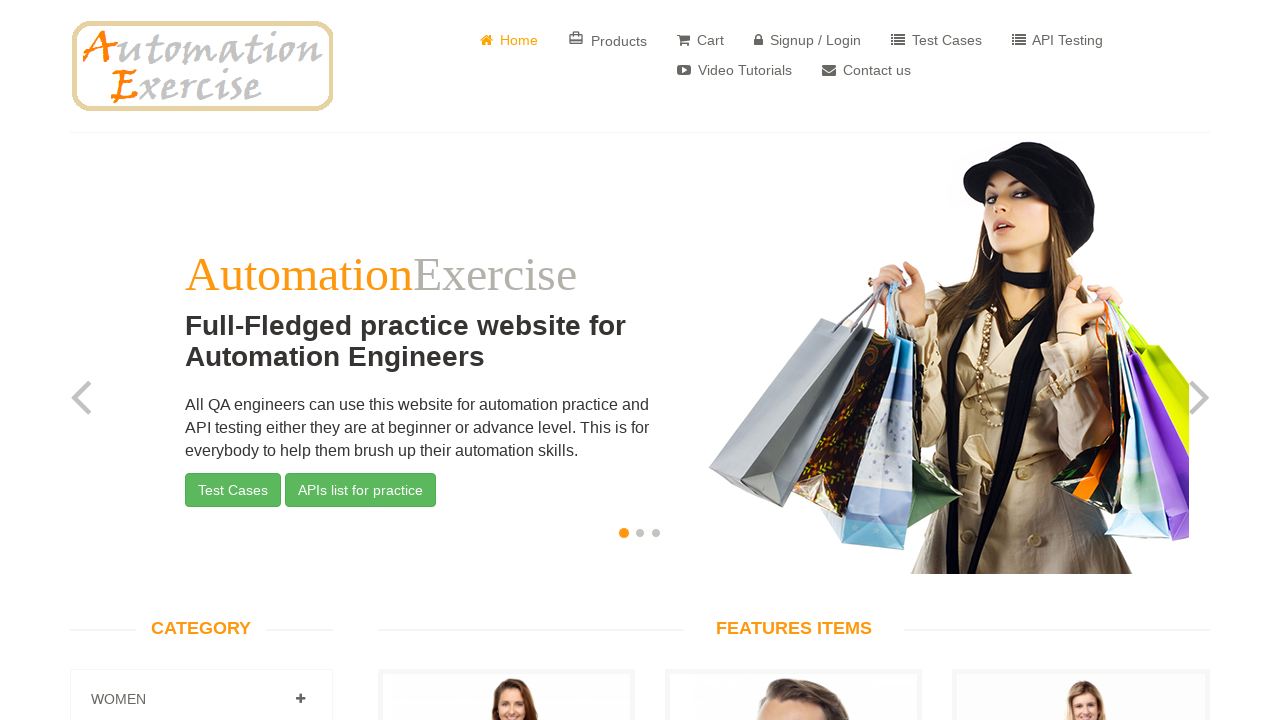

Clicked on the Products button at (608, 40) on a[href='/products']
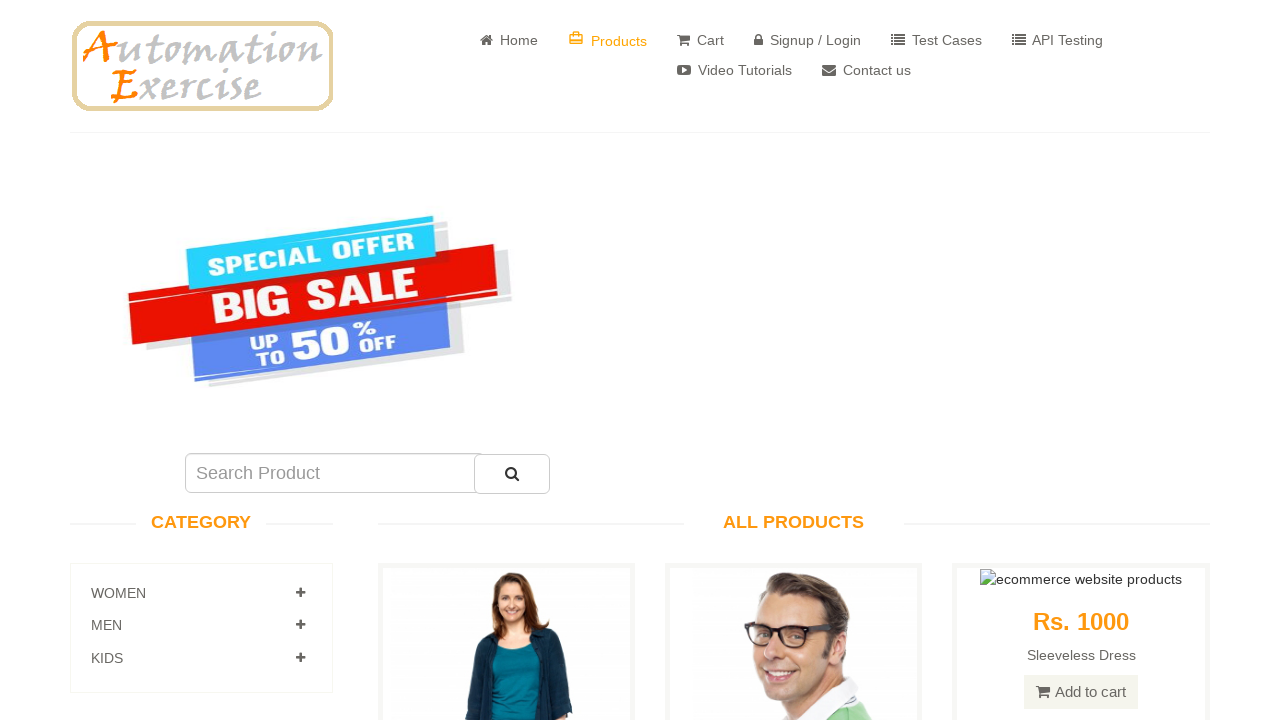

BABYHUG brand button became visible
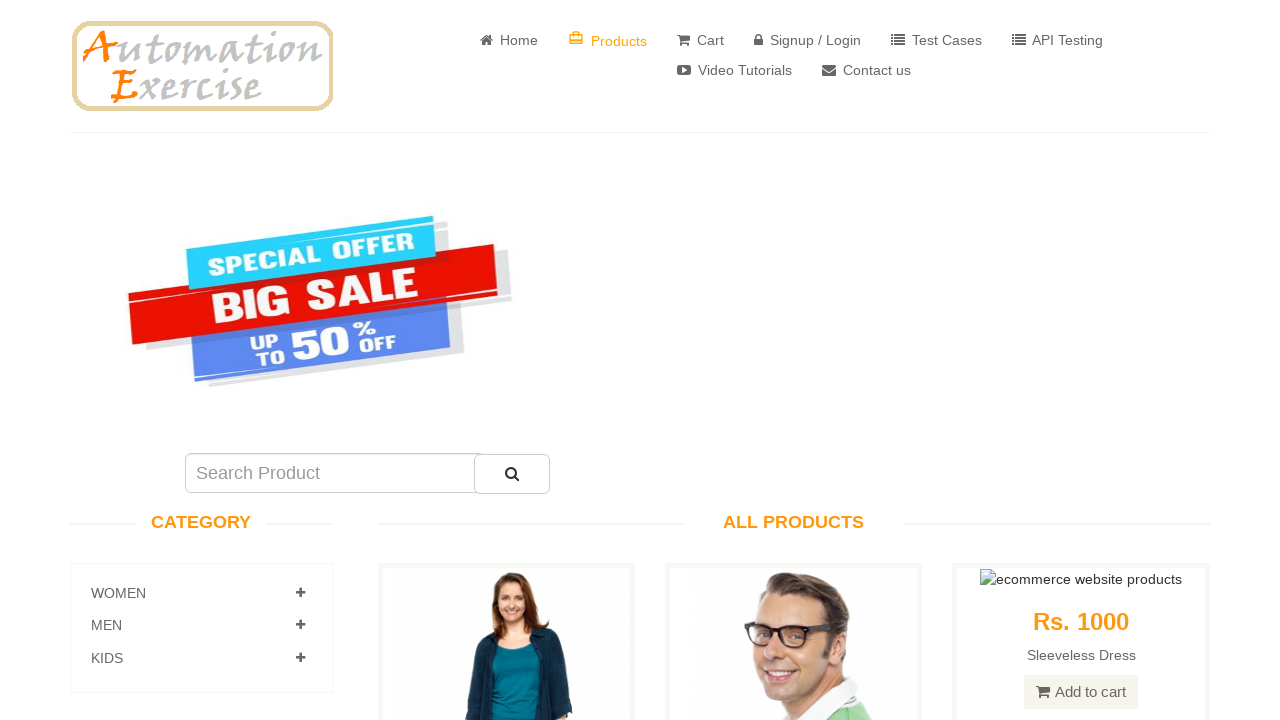

Located the BABYHUG brand button element
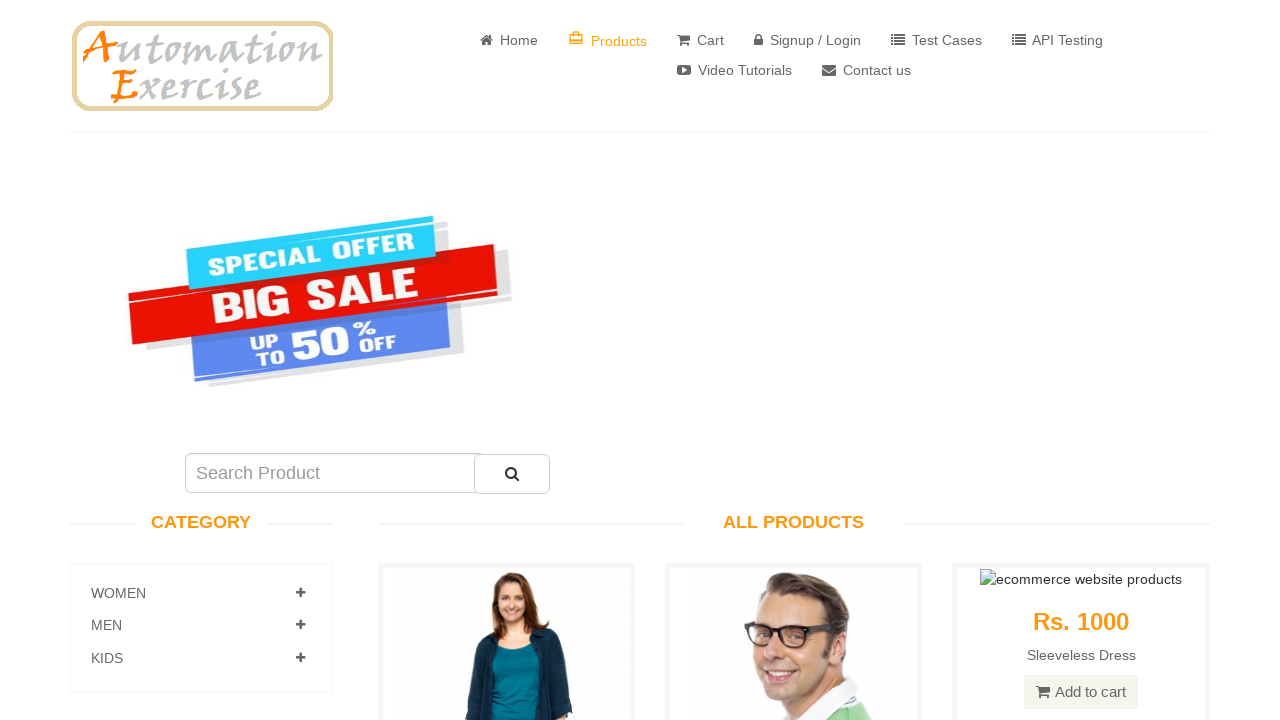

Scrolled BABYHUG brand button into view
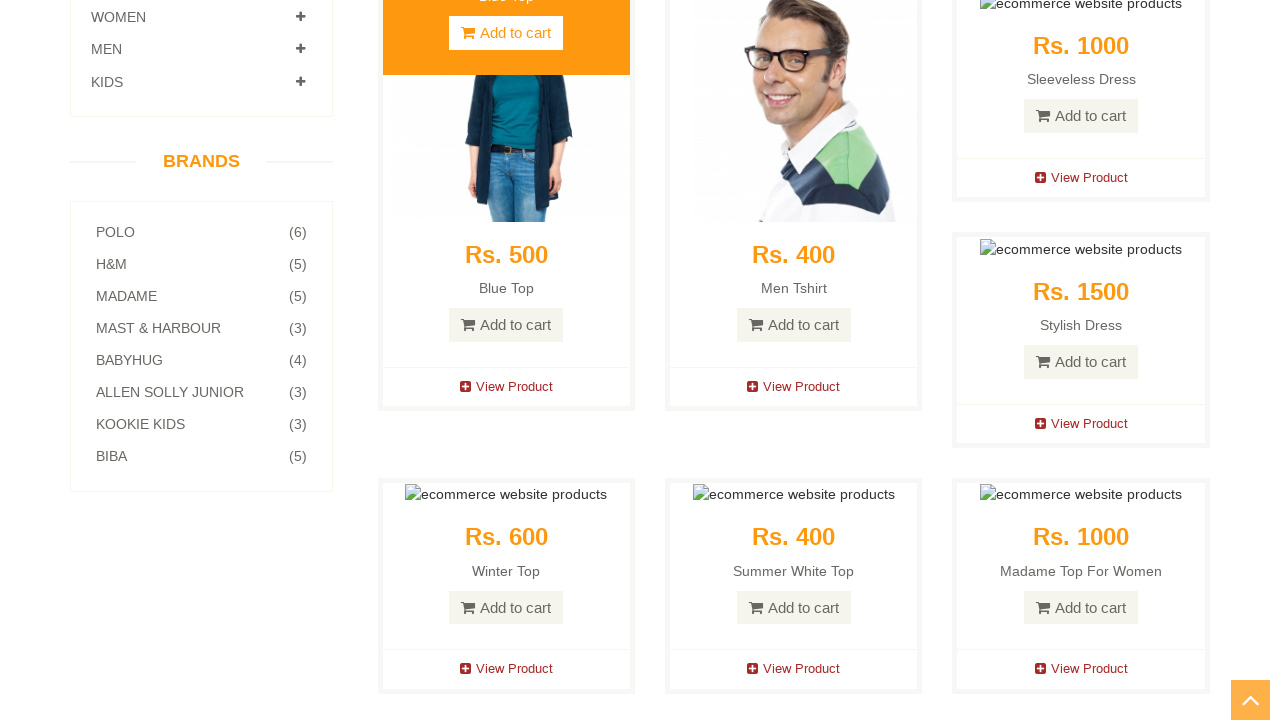

Clicked on the BABYHUG brand button at (201, 360) on a[href='/brand_products/Babyhug']
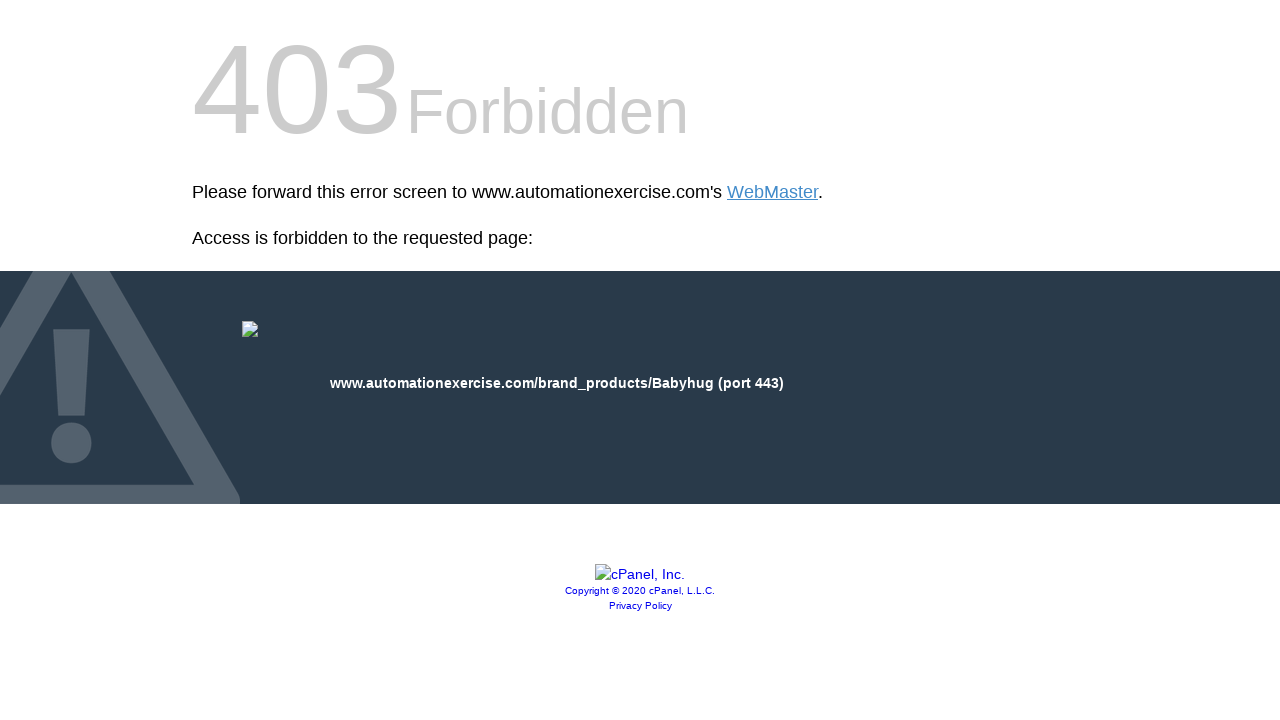

Navigated to BABYHUG brand products page and URL verified
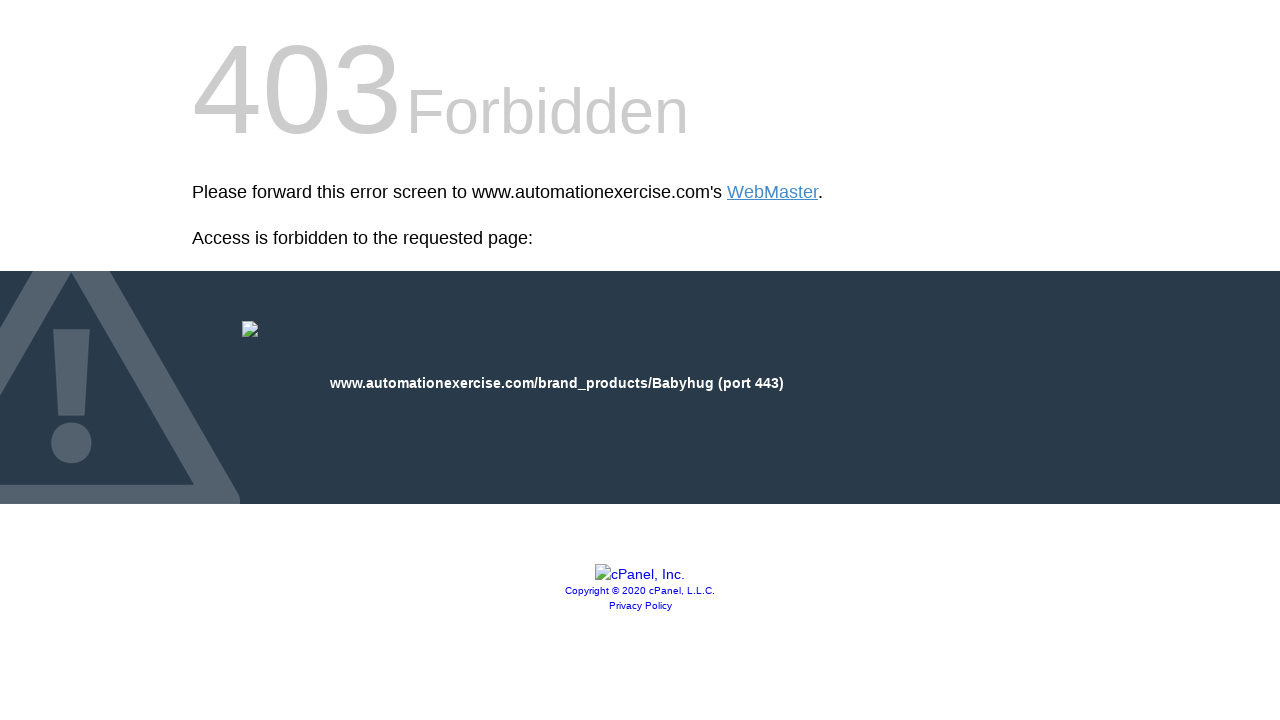

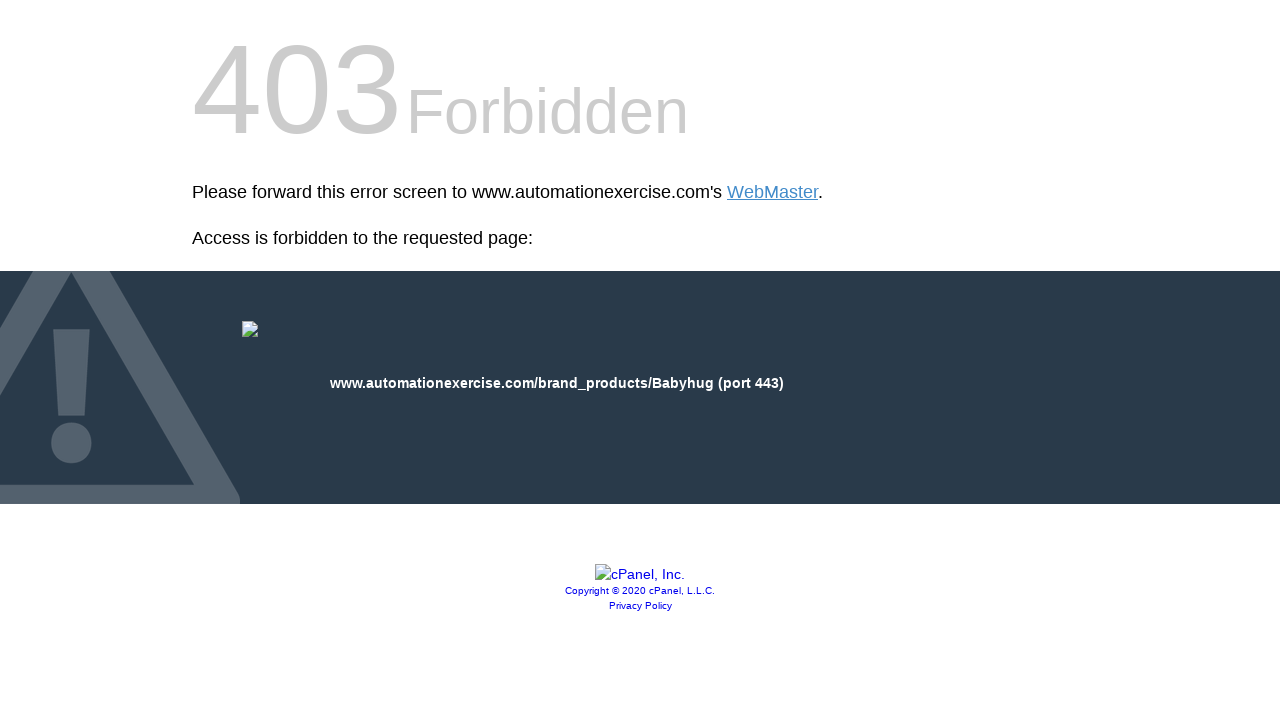